Navigates to the Durgasoft Online website and verifies that anchor links are present on the page

Starting URL: https://www.durgasoftonline.com/

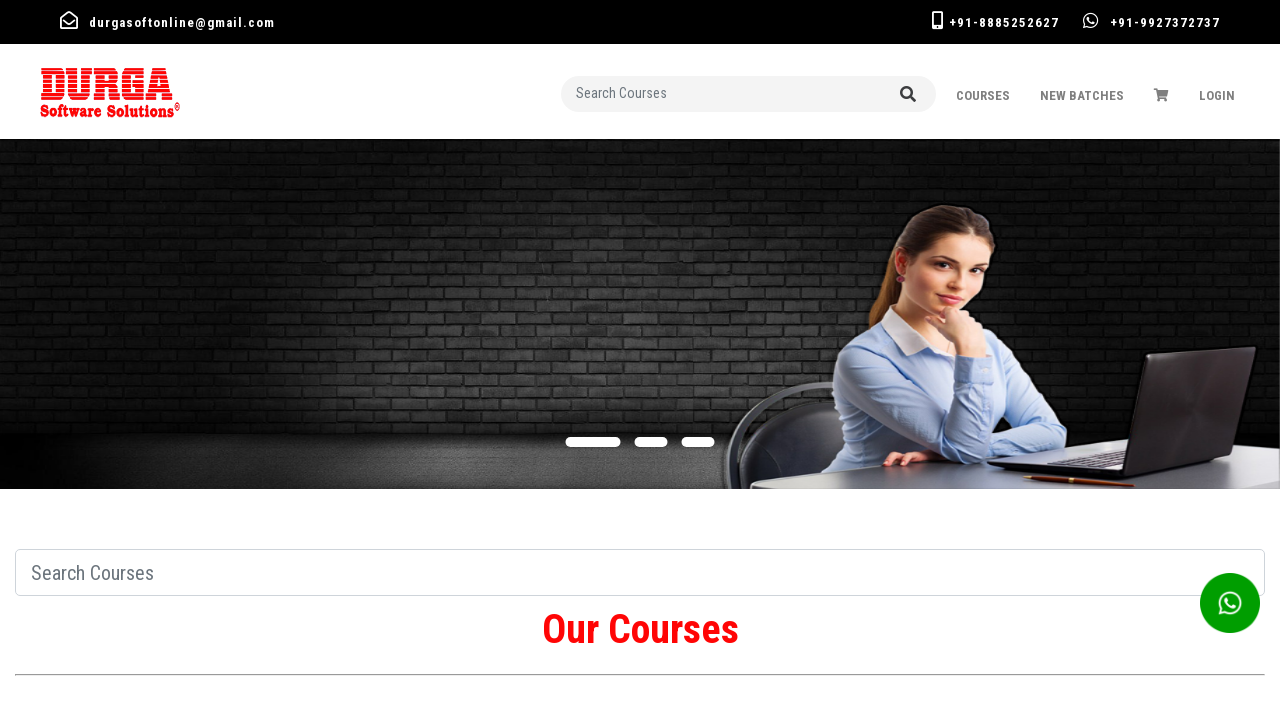

Set viewport size to 1920x1080
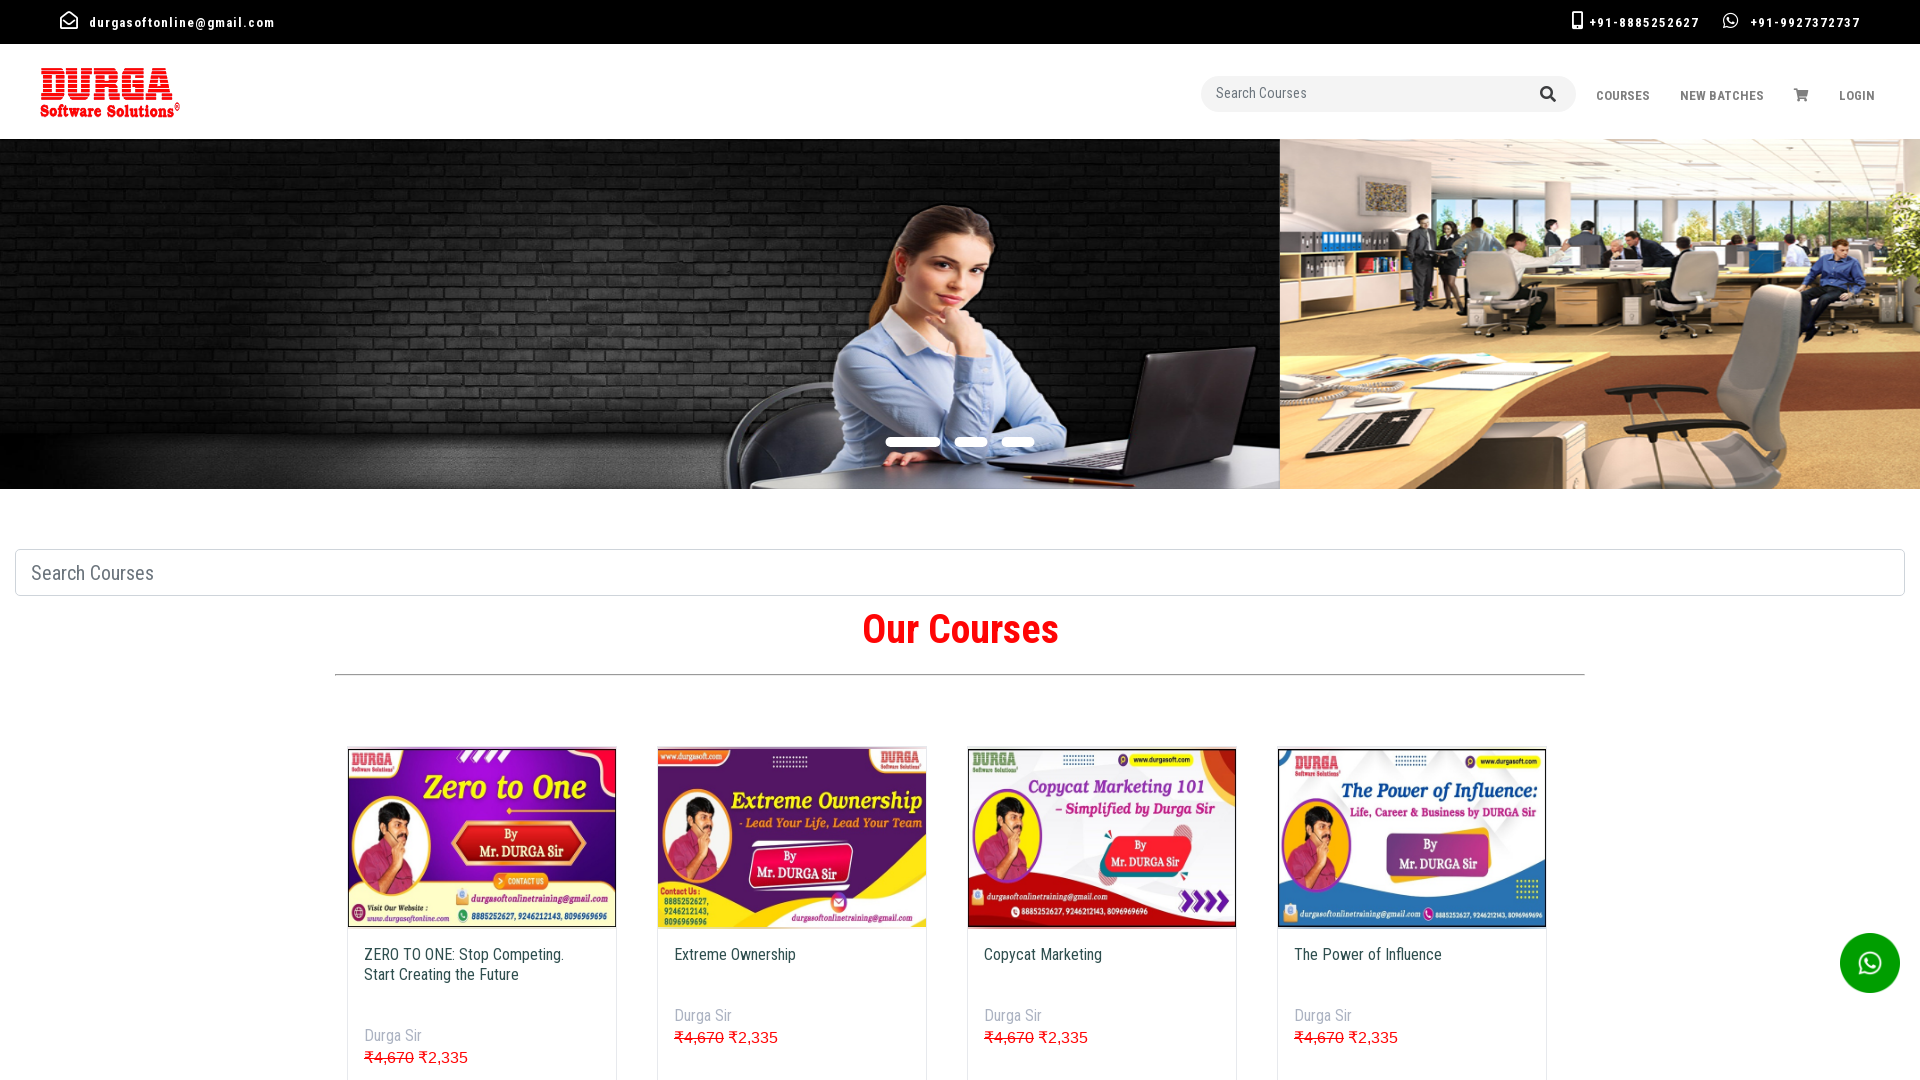

Waited for anchor links to be present on the page
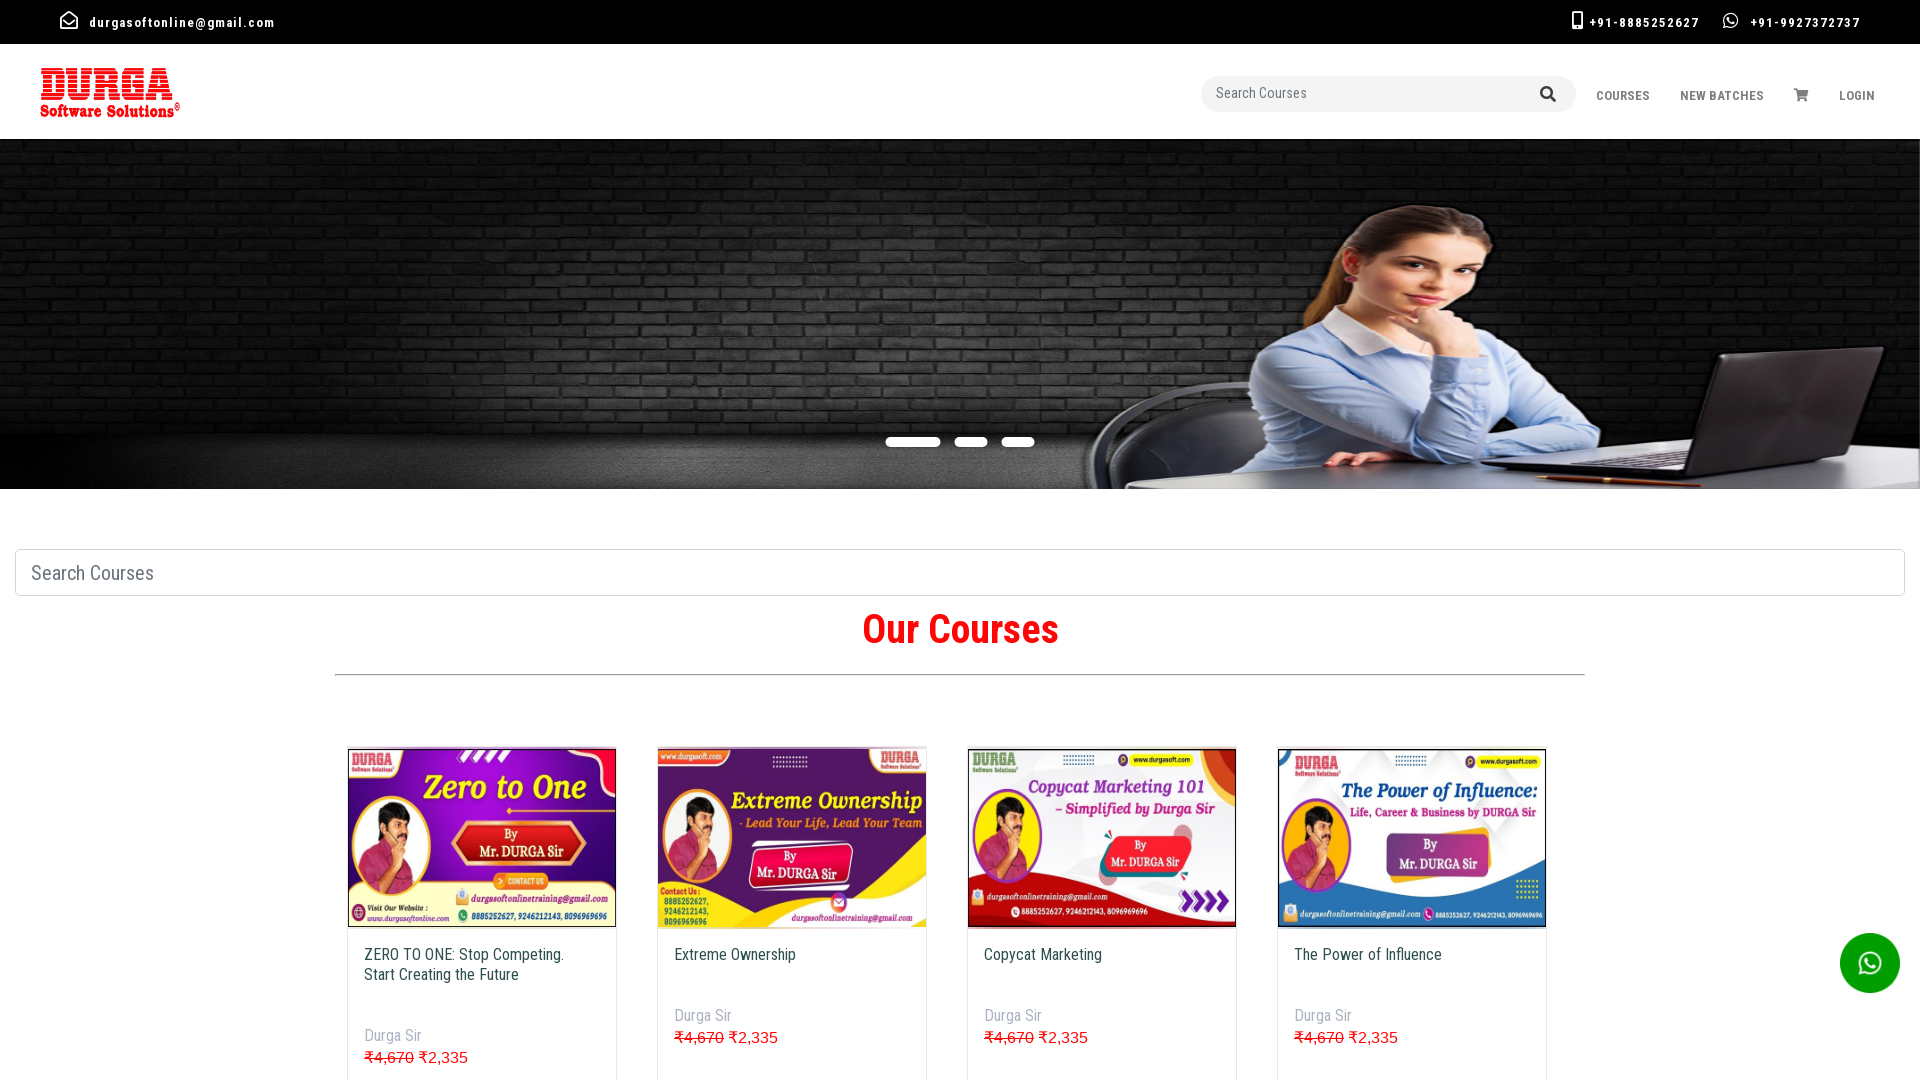

Located all anchor links on the page - found 33 links
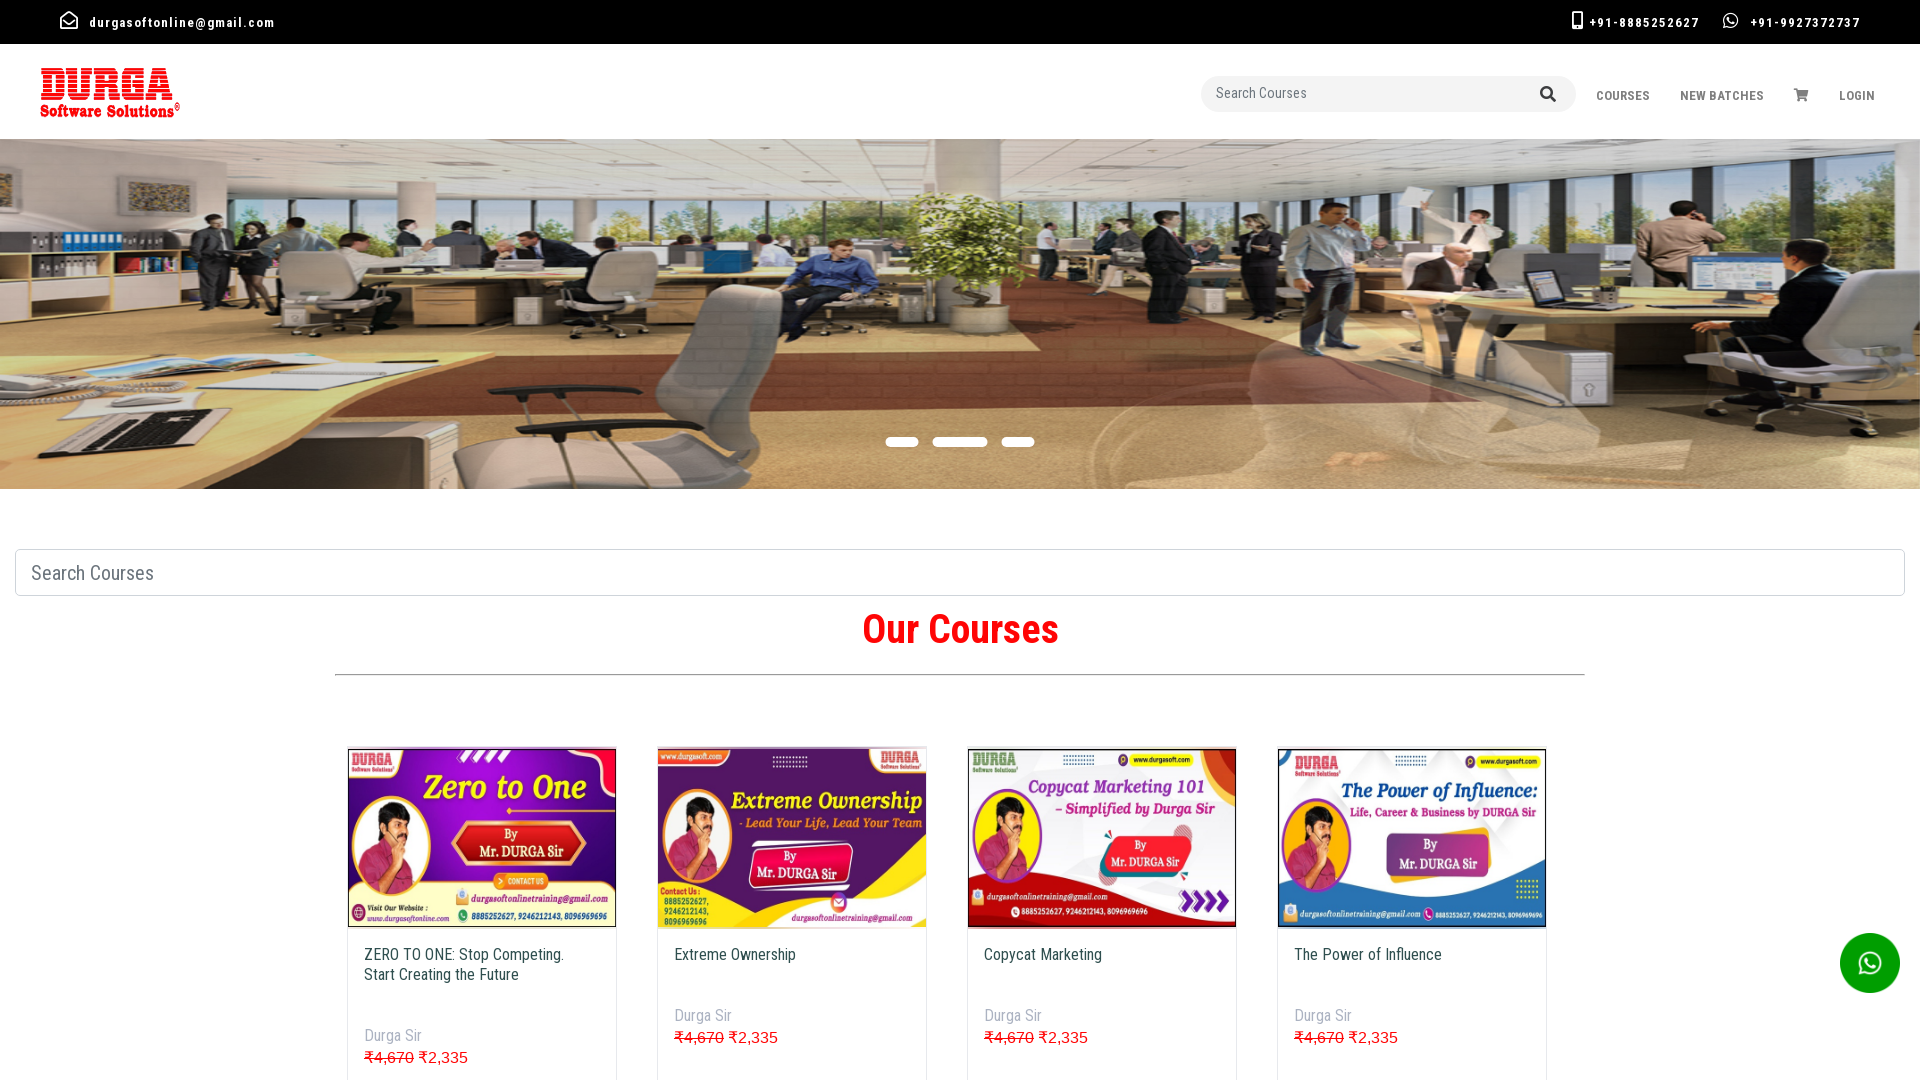

Verified that anchor links are present on the Durgasoft Online website
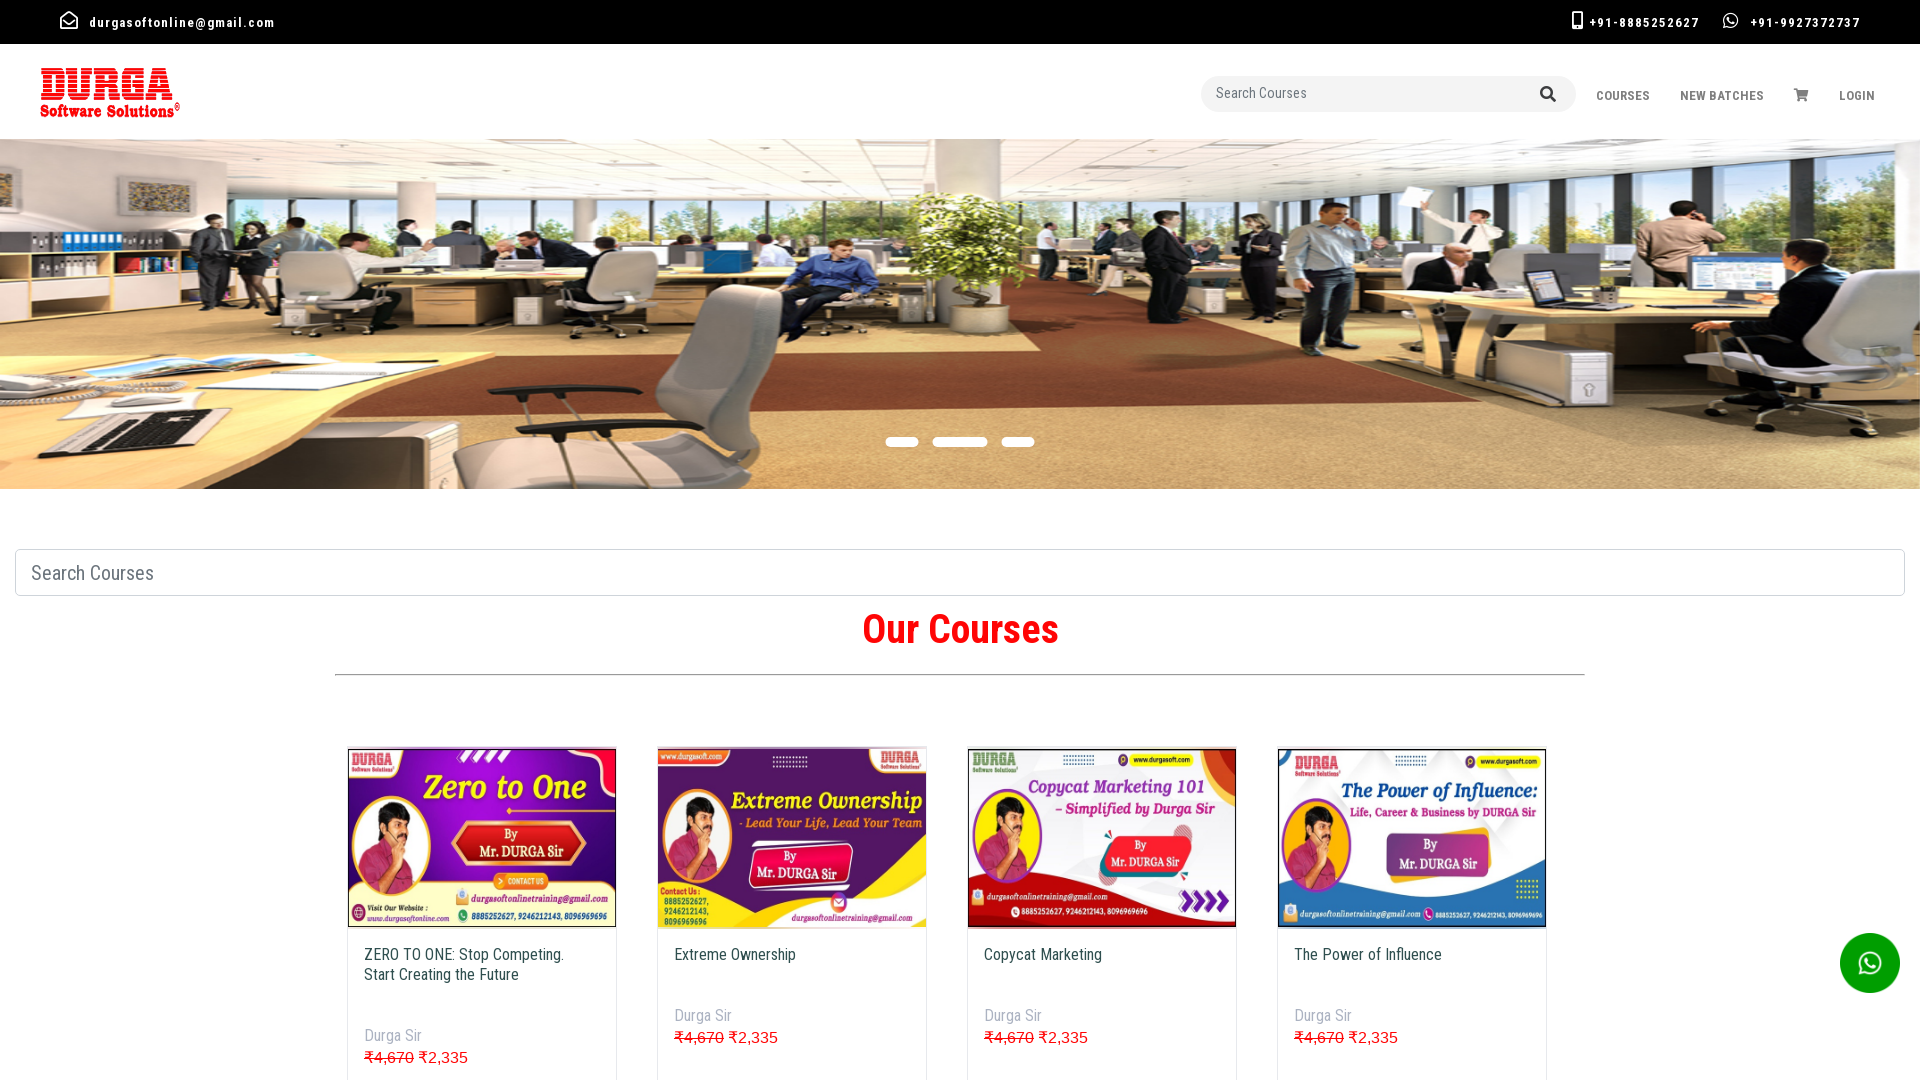

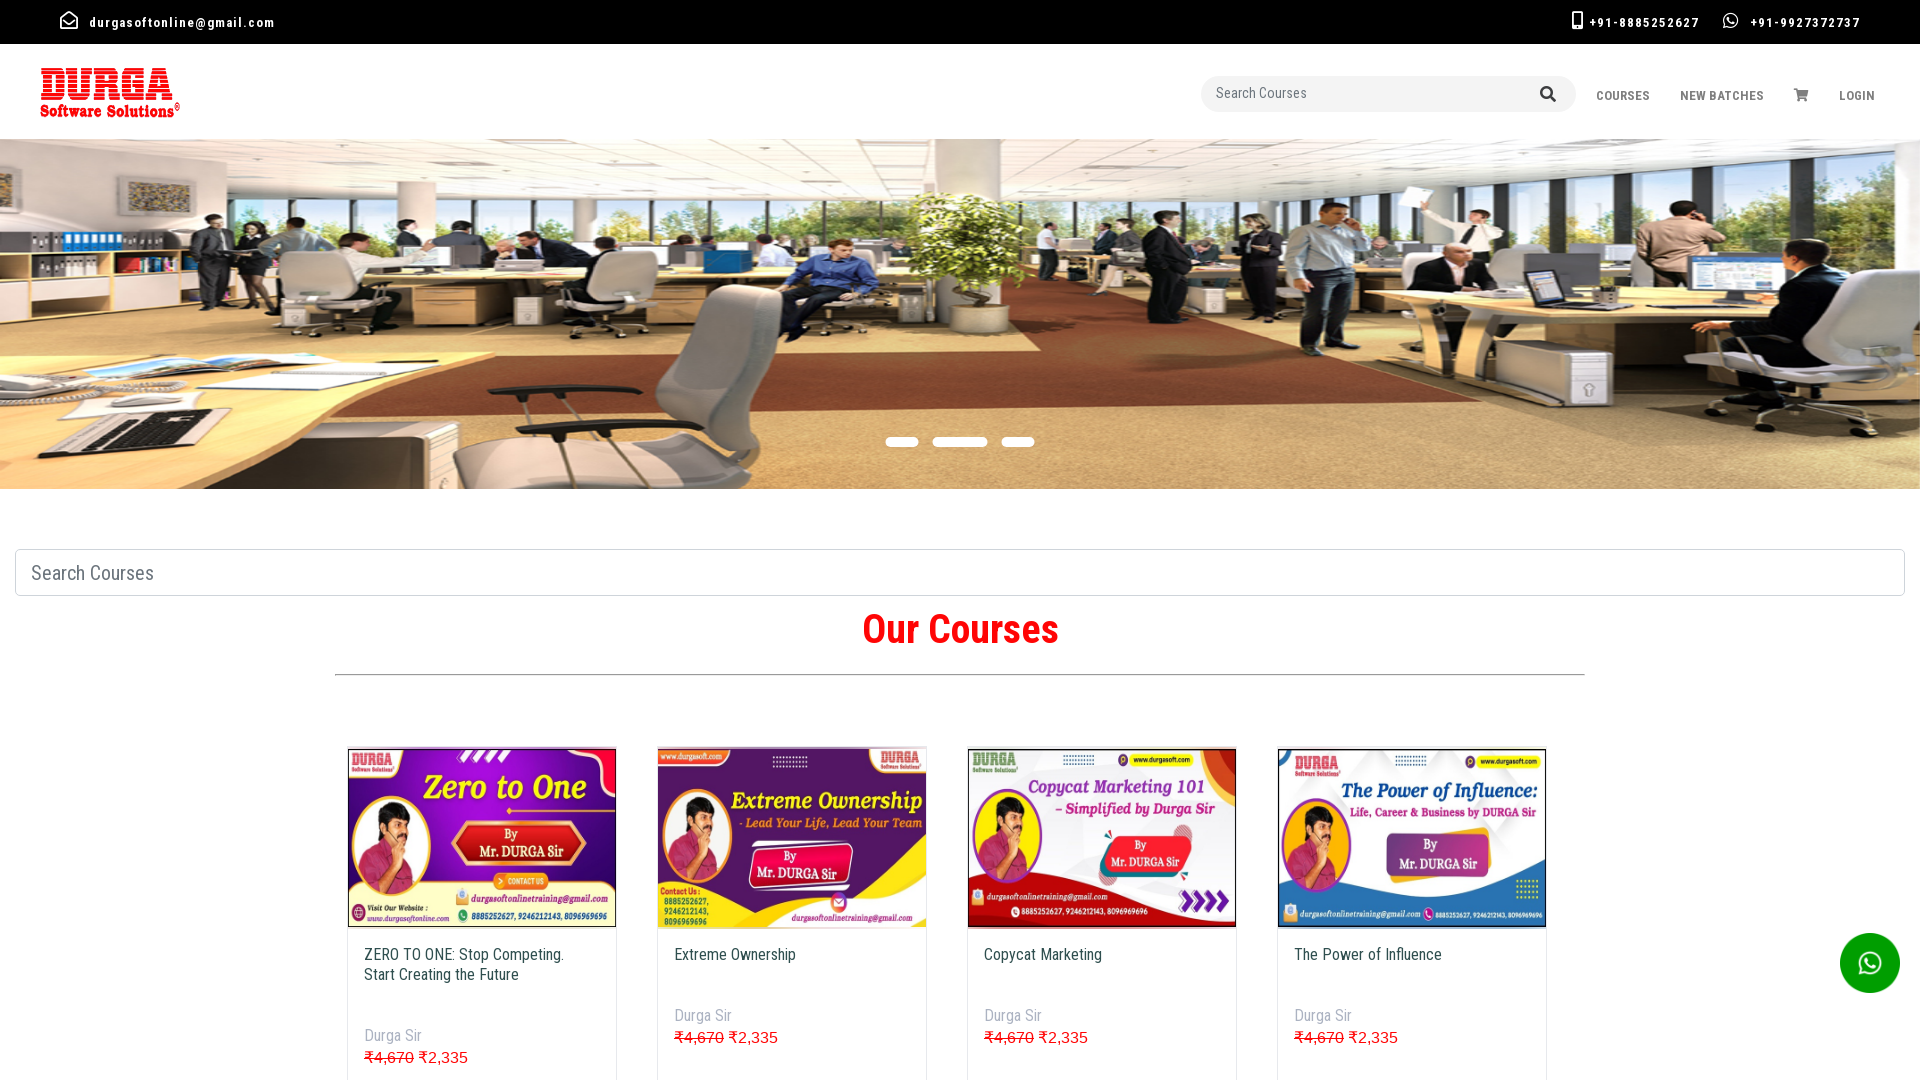